Tests the autocomplete functionality by typing a partial country name and selecting from the dropdown suggestions

Starting URL: https://www.rahulshettyacademy.com/AutomationPractice/

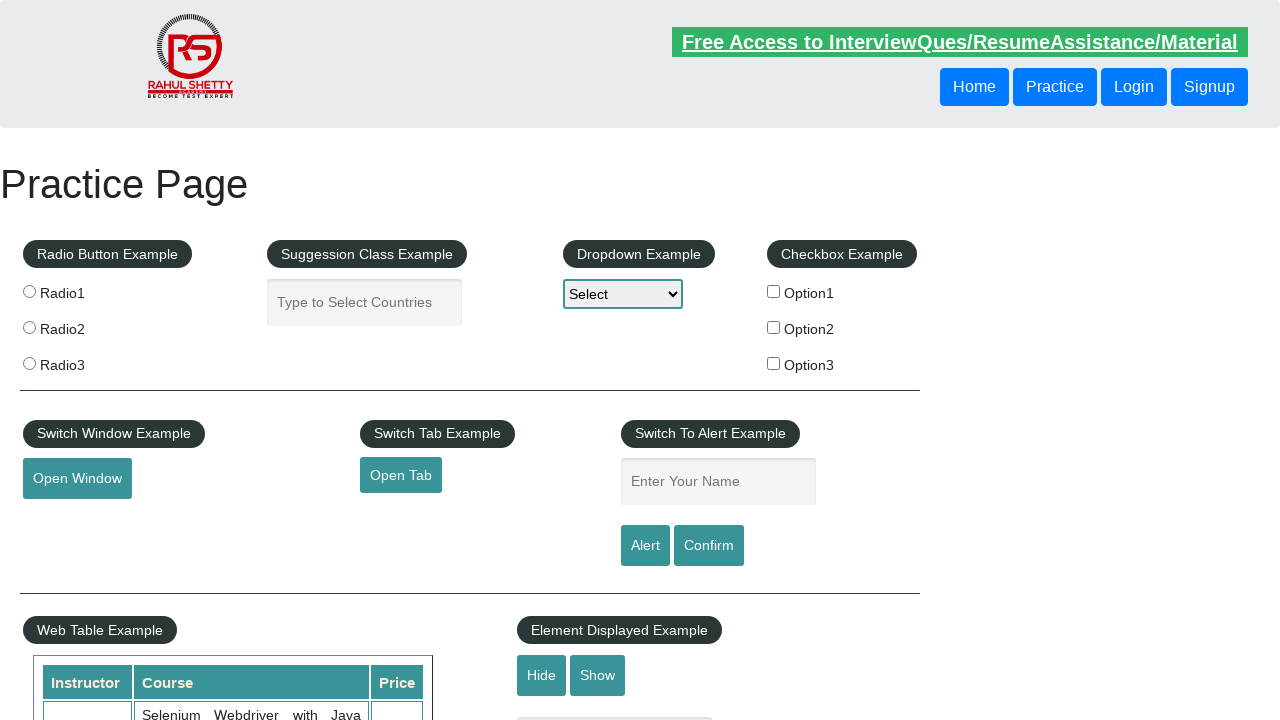

Typed 'Ind' in autocomplete input field on input.inputs.ui-autocomplete-input
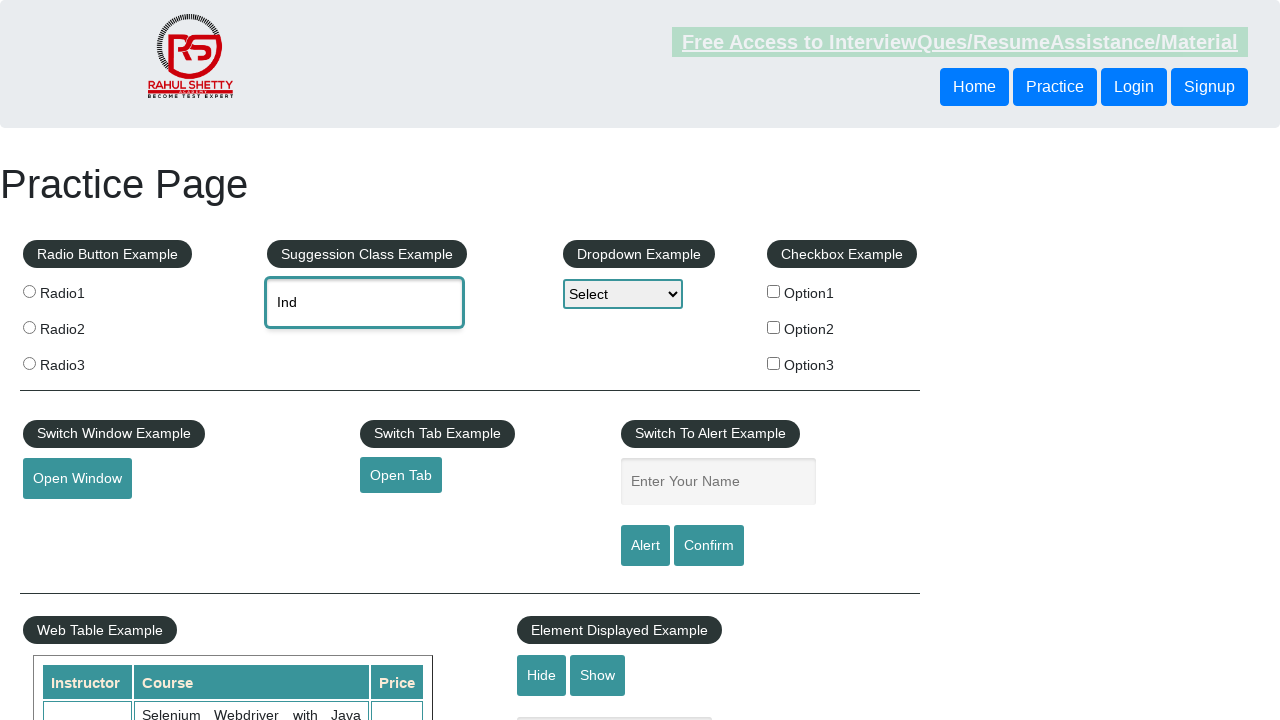

Autocomplete suggestions dropdown appeared
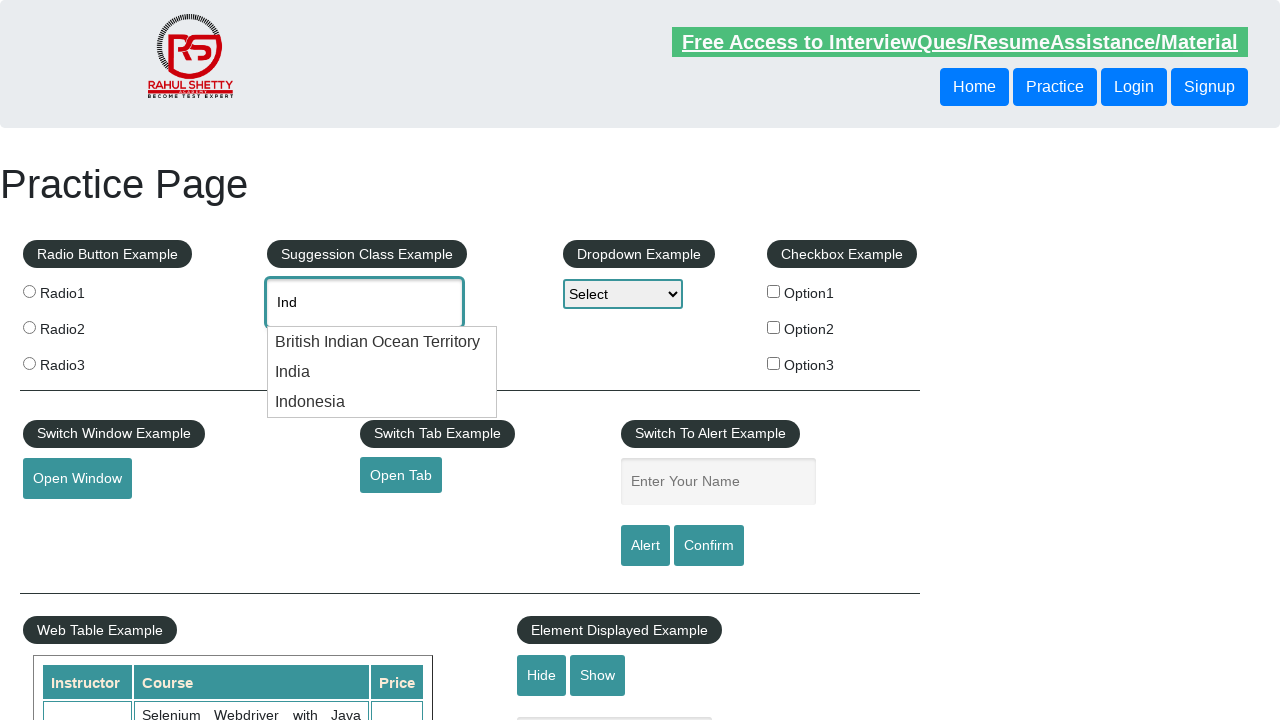

Selected 'India' from autocomplete suggestions at (382, 372) on #ui-id-1
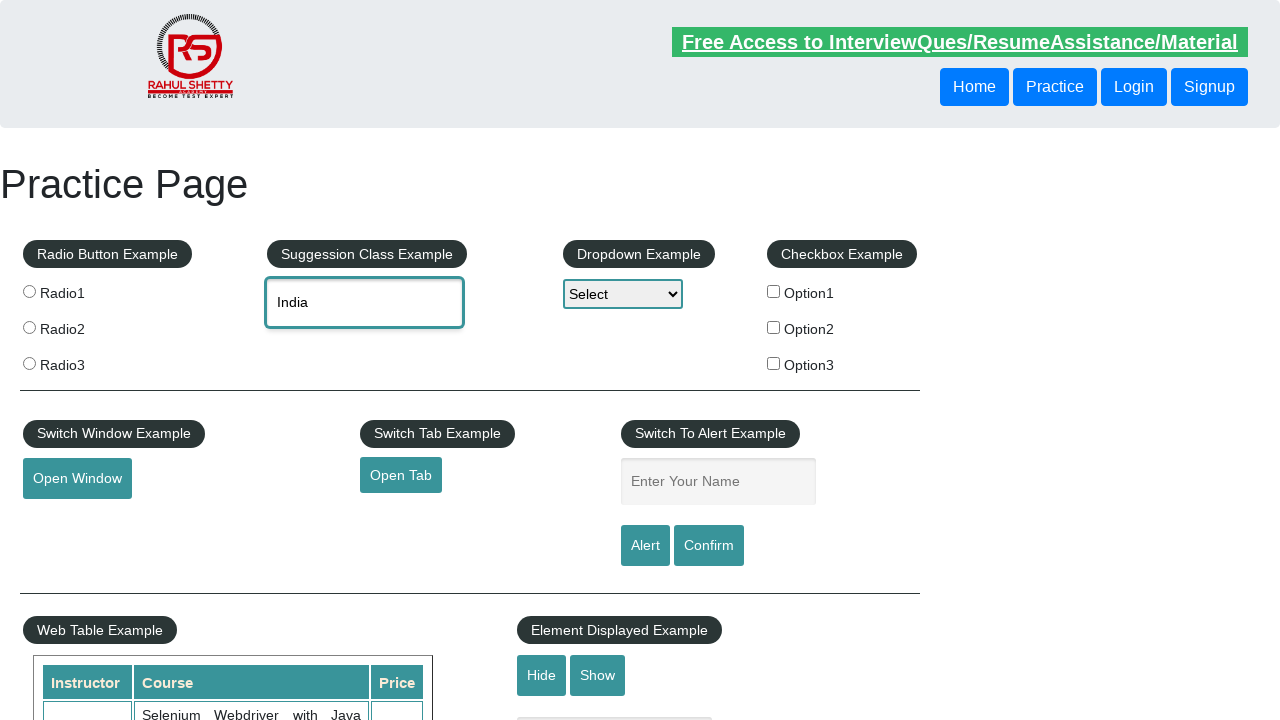

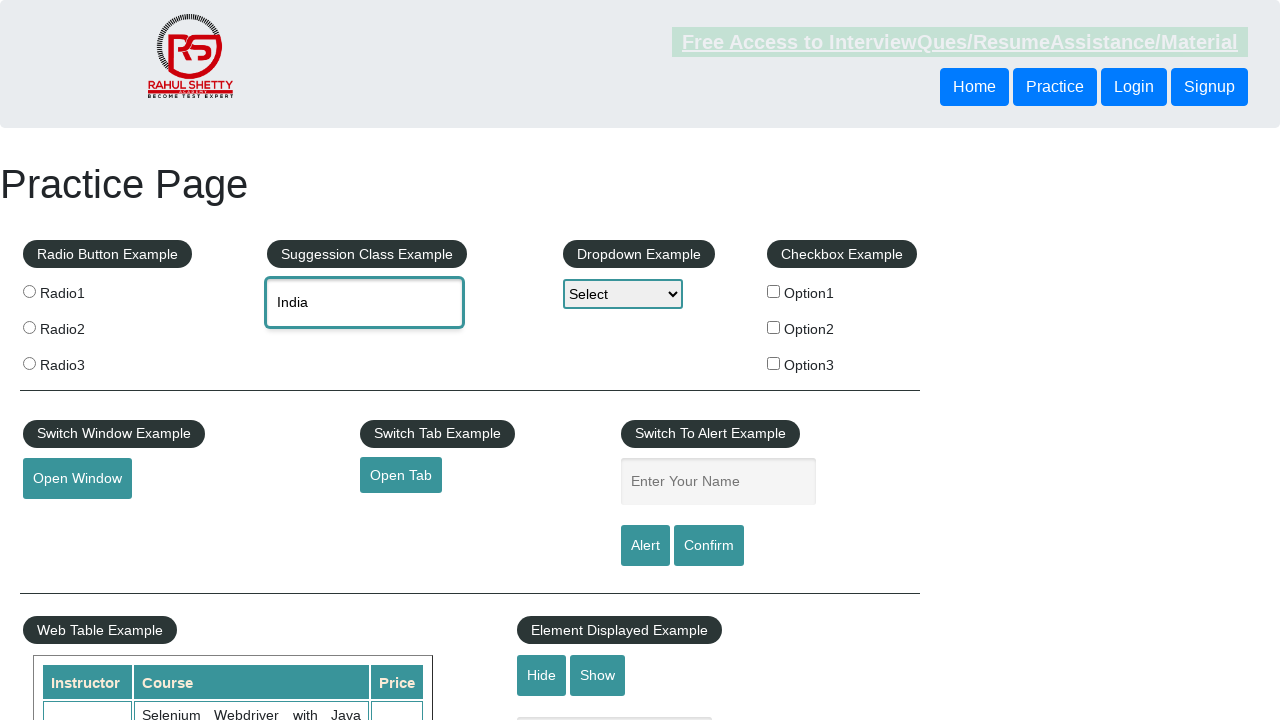